Tests that todo data persists after page reload

Starting URL: https://demo.playwright.dev/todomvc

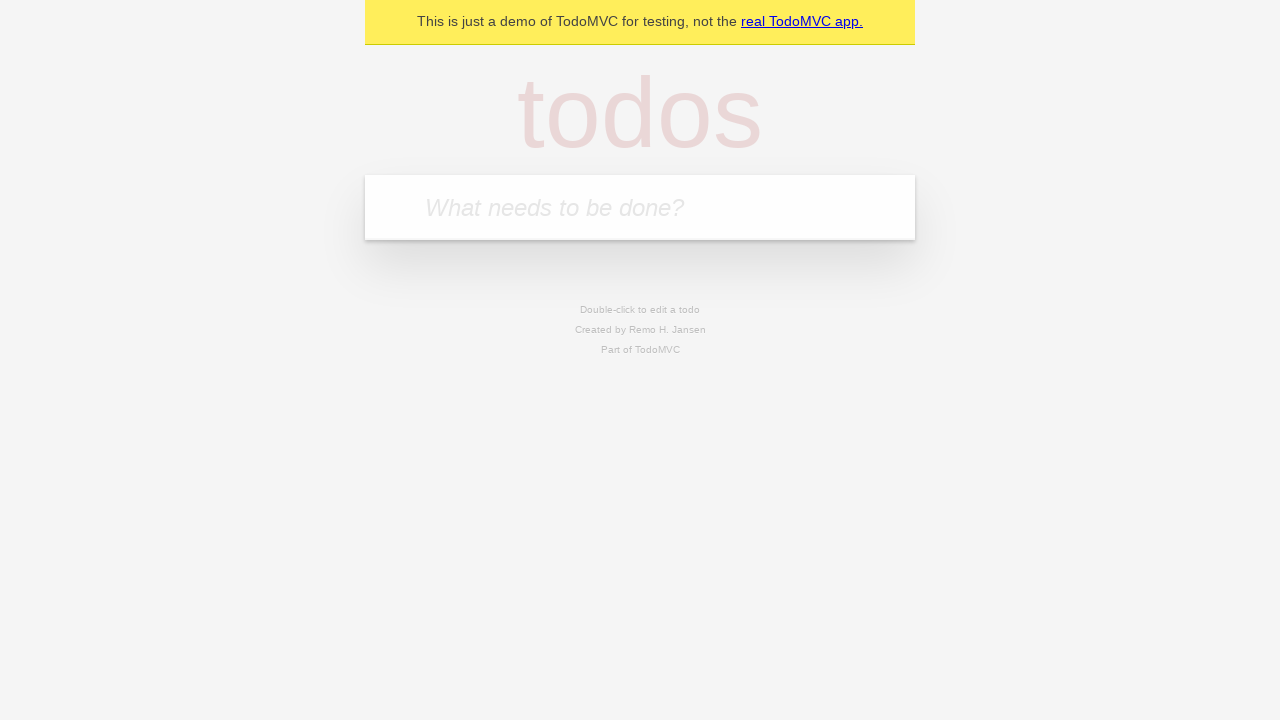

Located the todo input field
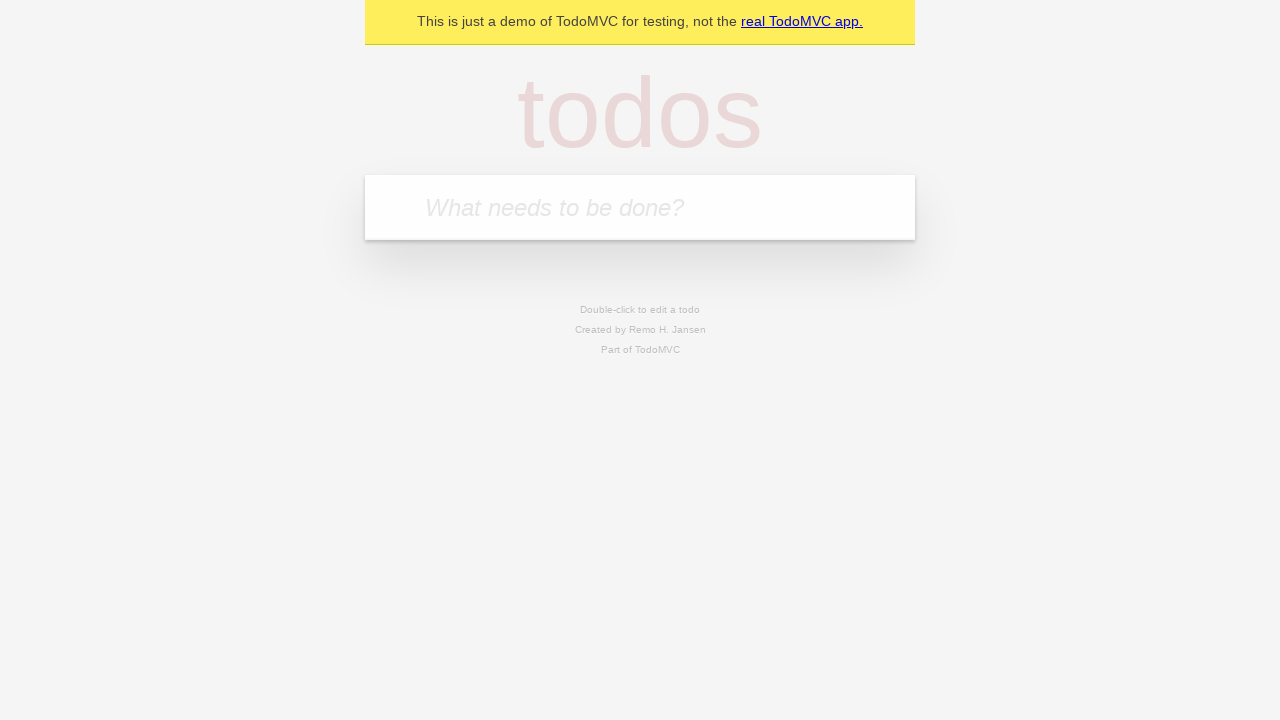

Filled first todo with 'buy some cheese' on internal:attr=[placeholder="What needs to be done?"i]
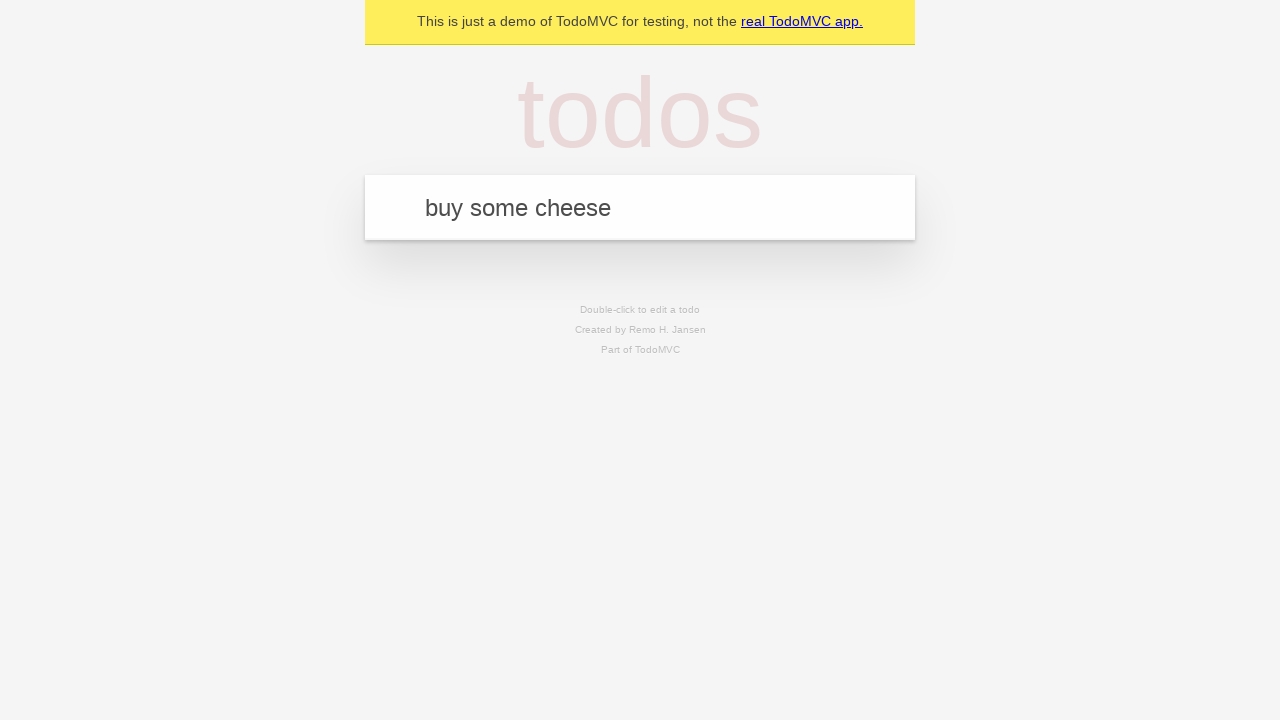

Pressed Enter to create first todo on internal:attr=[placeholder="What needs to be done?"i]
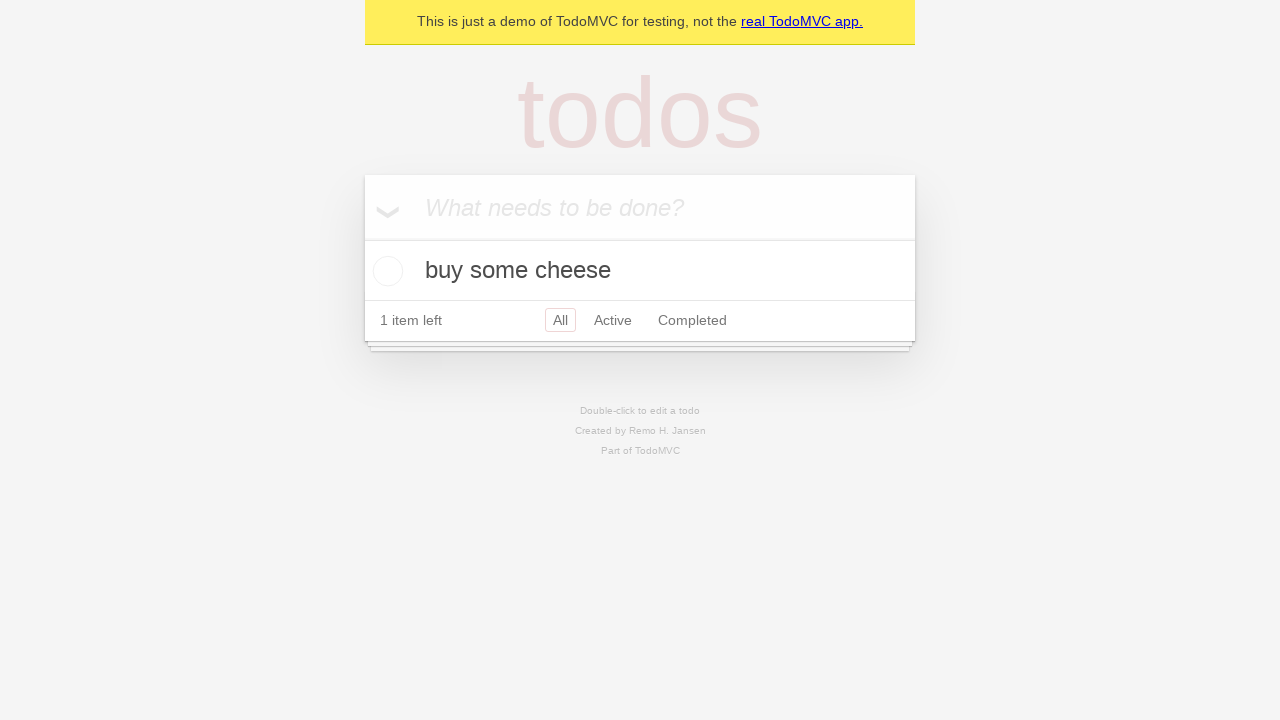

Filled second todo with 'feed the cat' on internal:attr=[placeholder="What needs to be done?"i]
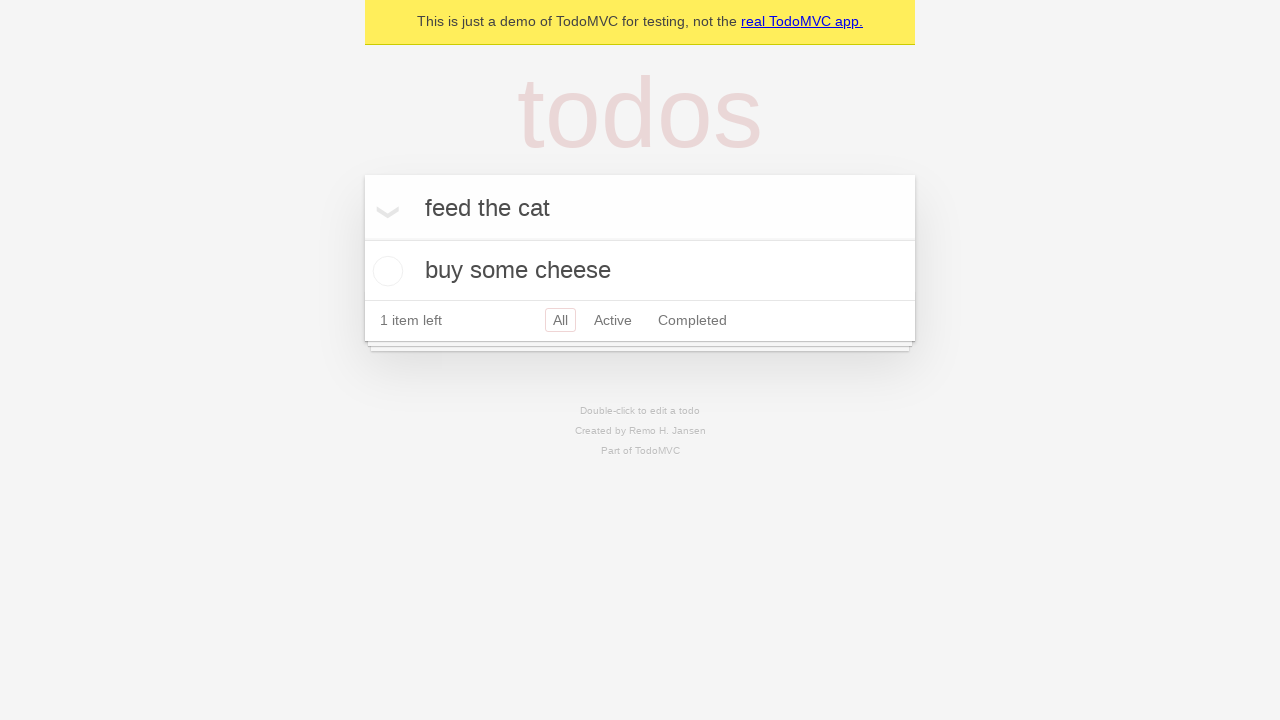

Pressed Enter to create second todo on internal:attr=[placeholder="What needs to be done?"i]
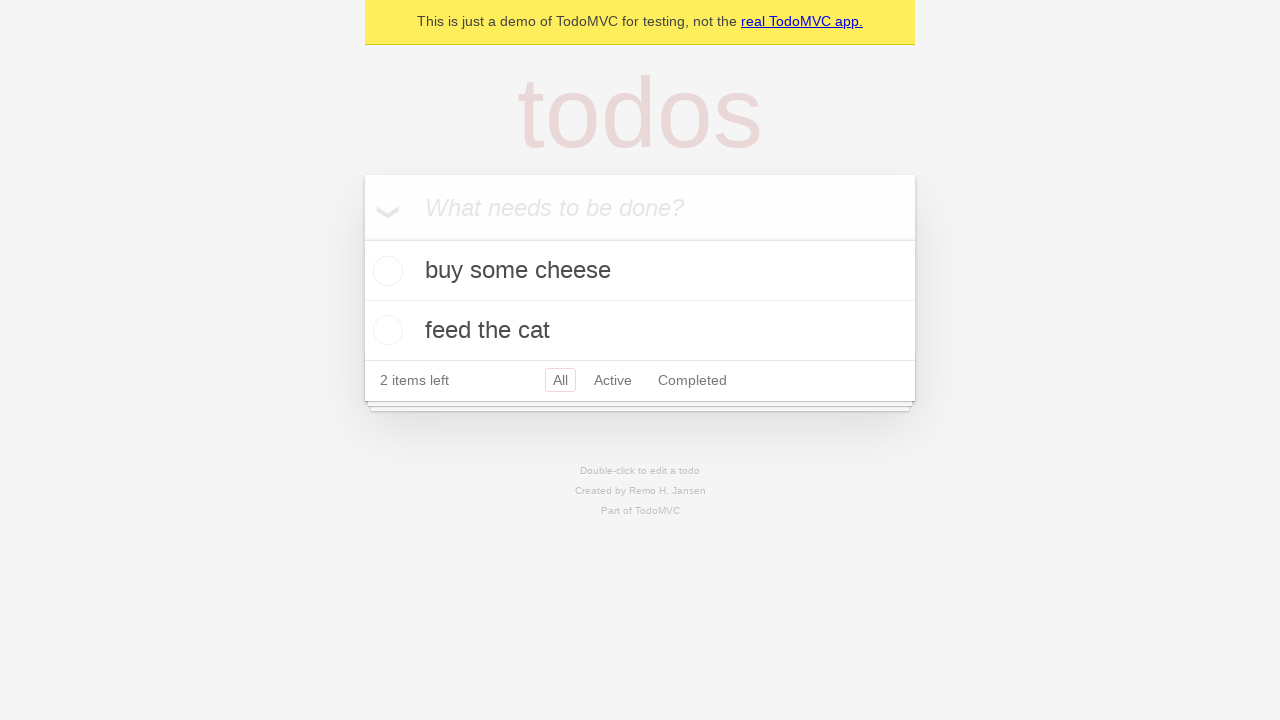

Waited for second todo item to be created
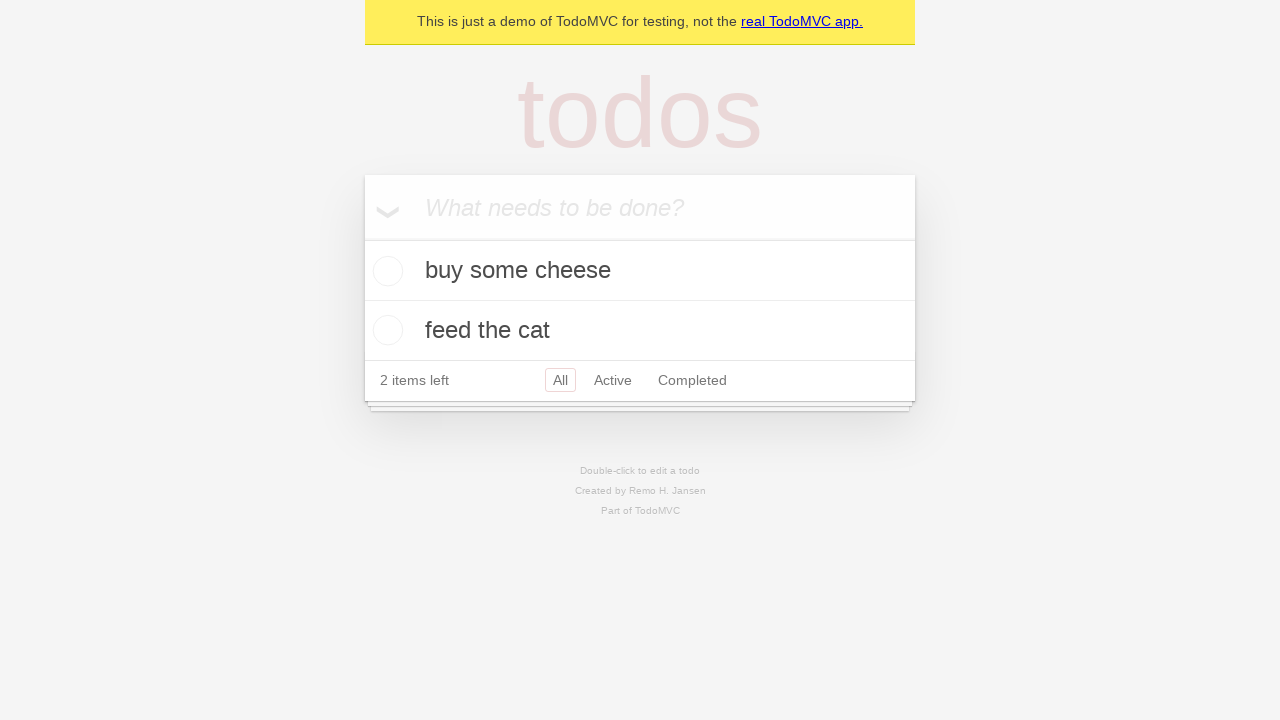

Located all todo items
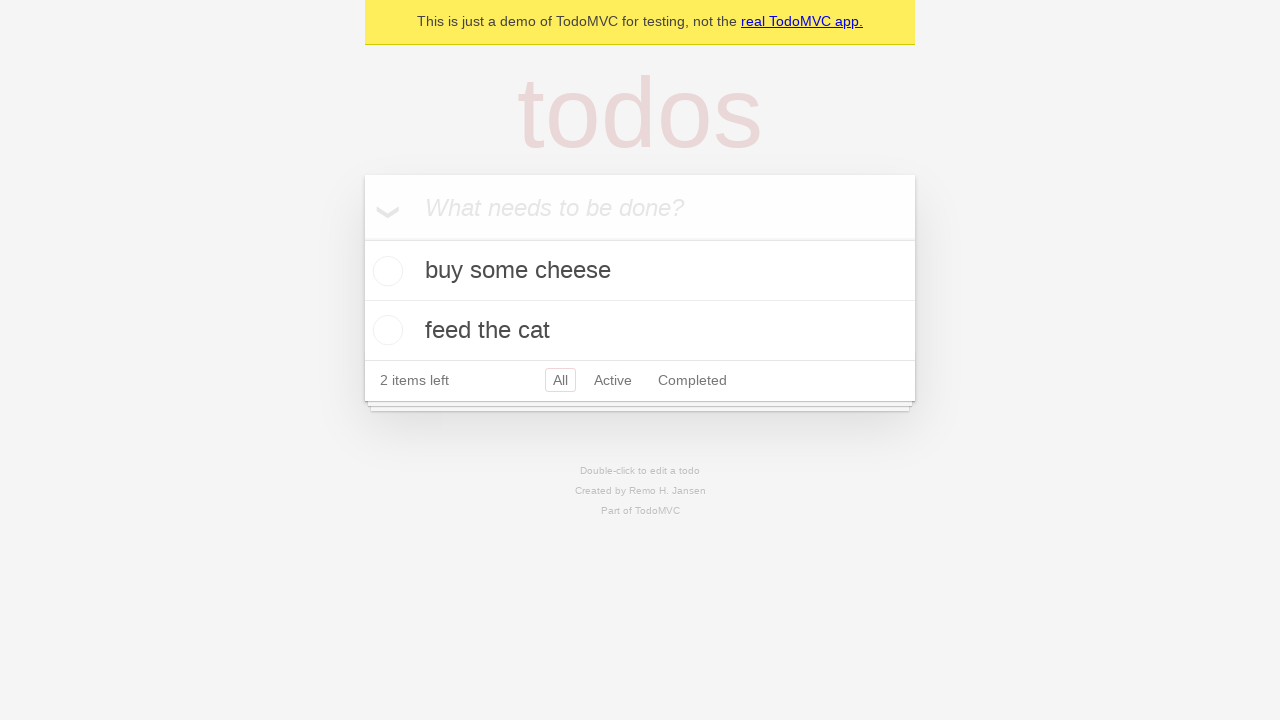

Checked the first todo item at (385, 271) on internal:testid=[data-testid="todo-item"s] >> nth=0 >> internal:role=checkbox
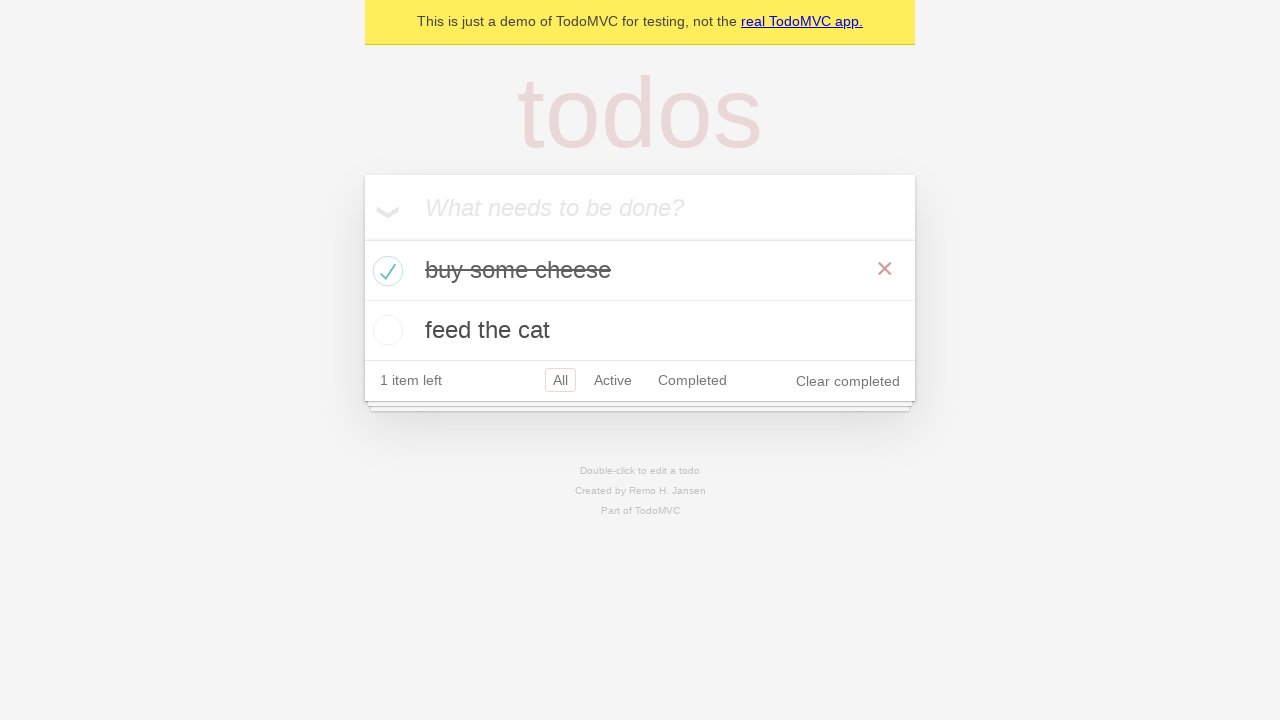

Reloaded the page to test persistence
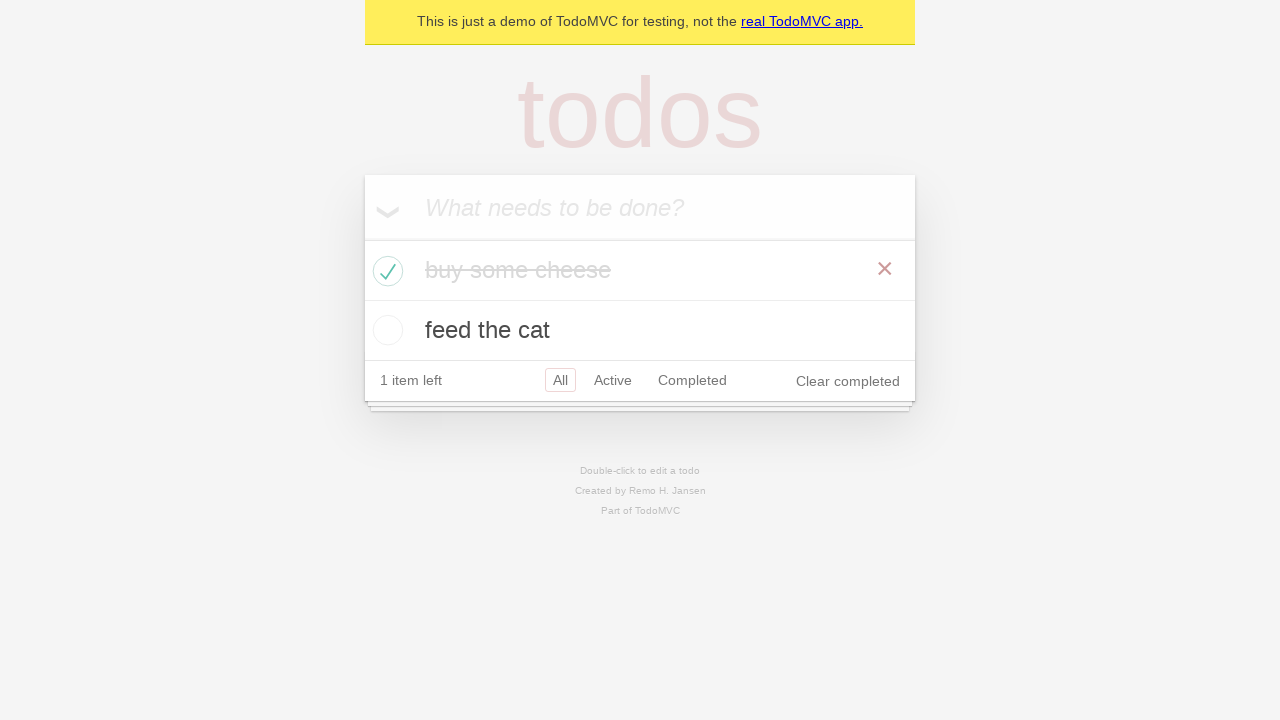

Waited for todo items to reload after page refresh
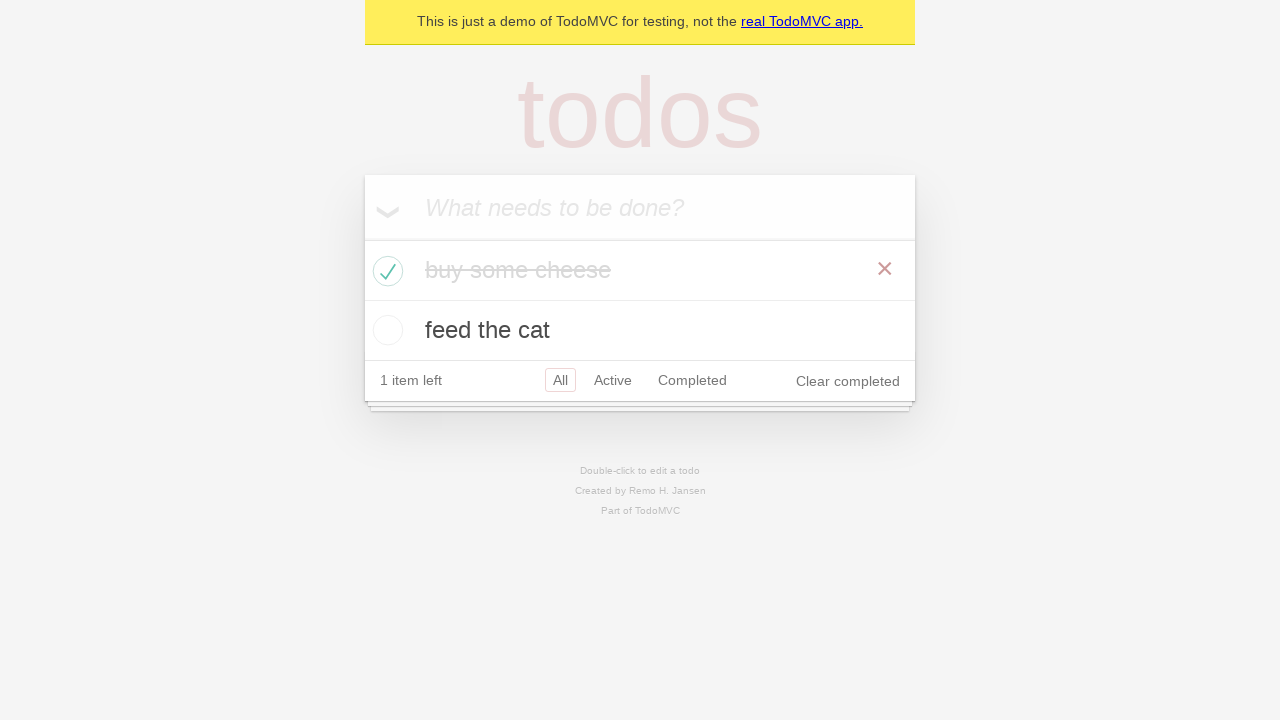

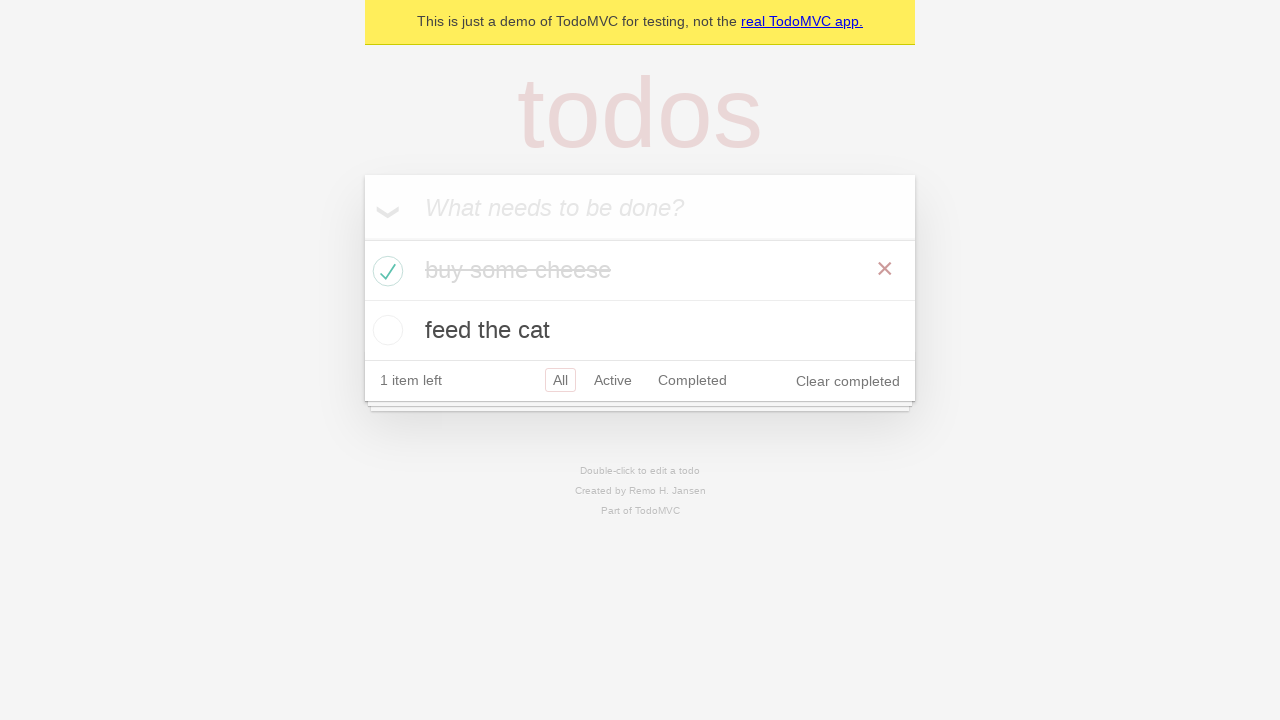